Tests form interaction on a demo practice form by filling the first name field and attempting to fill a city field, demonstrating exception handling for non-interactable elements

Starting URL: https://demoqa.com/automation-practice-form

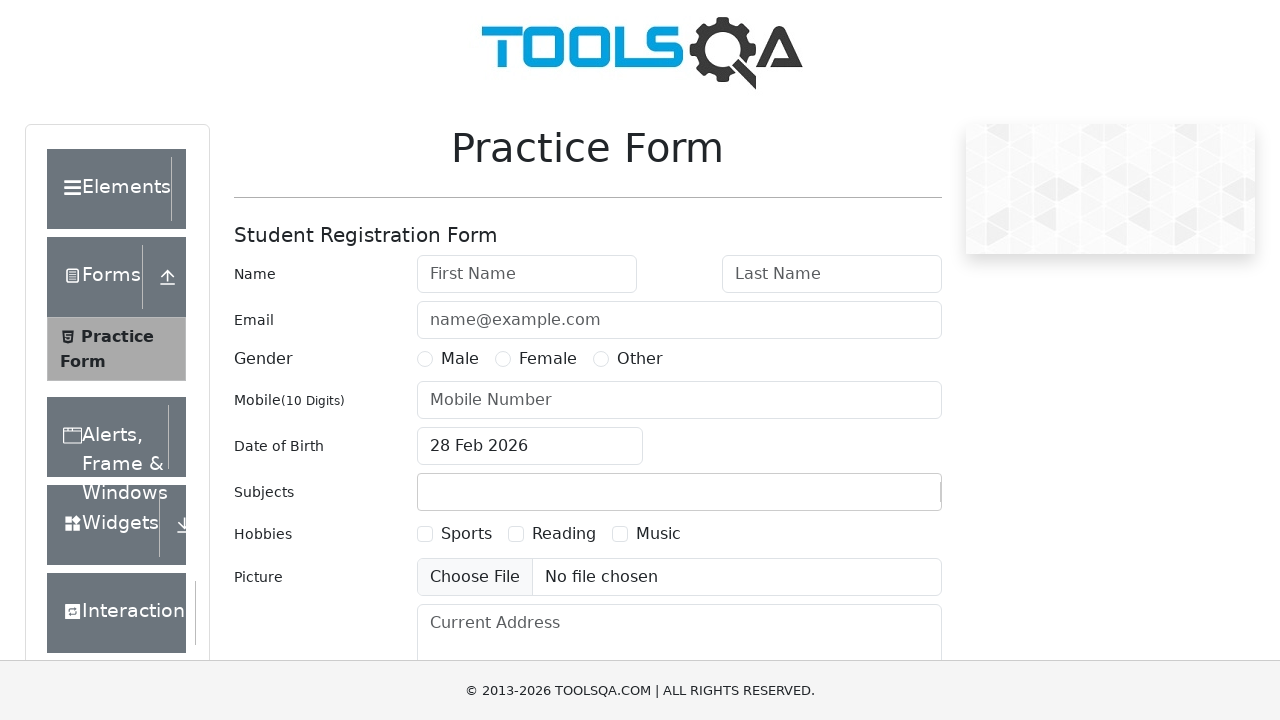

Filled first name field with 'Dominik' on #firstName
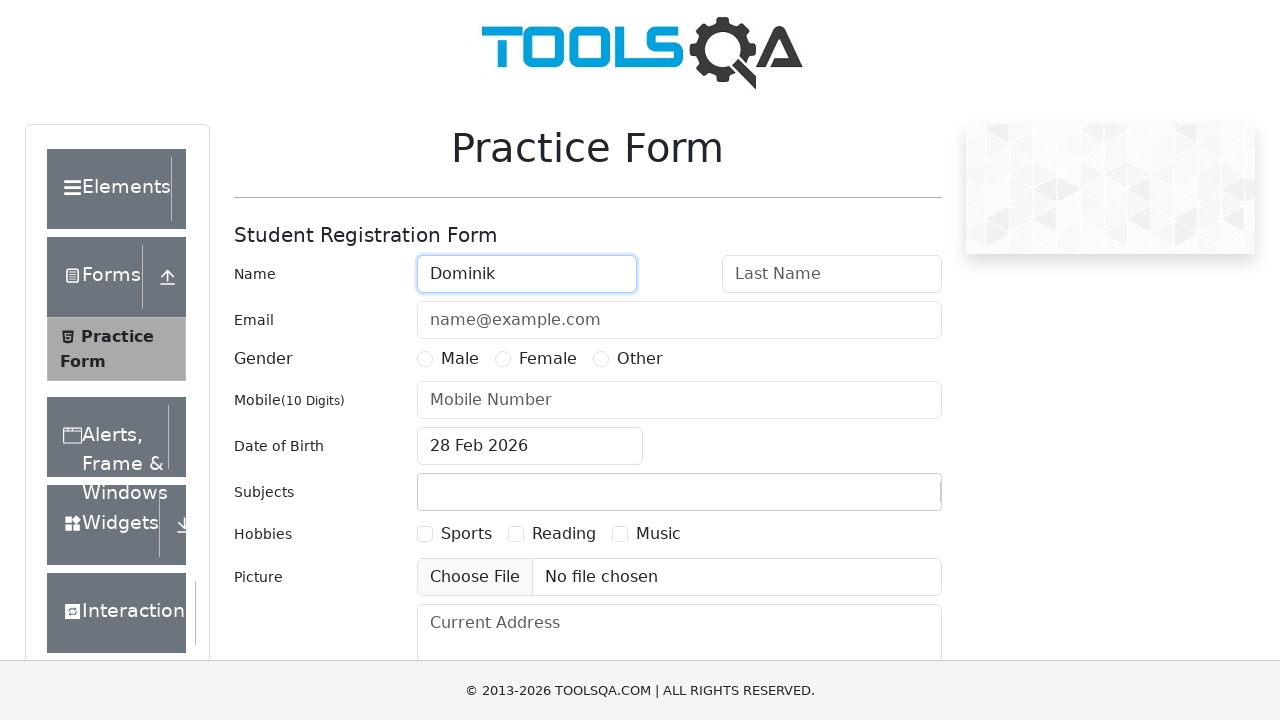

City field not interactable - exception caught as expected on #city
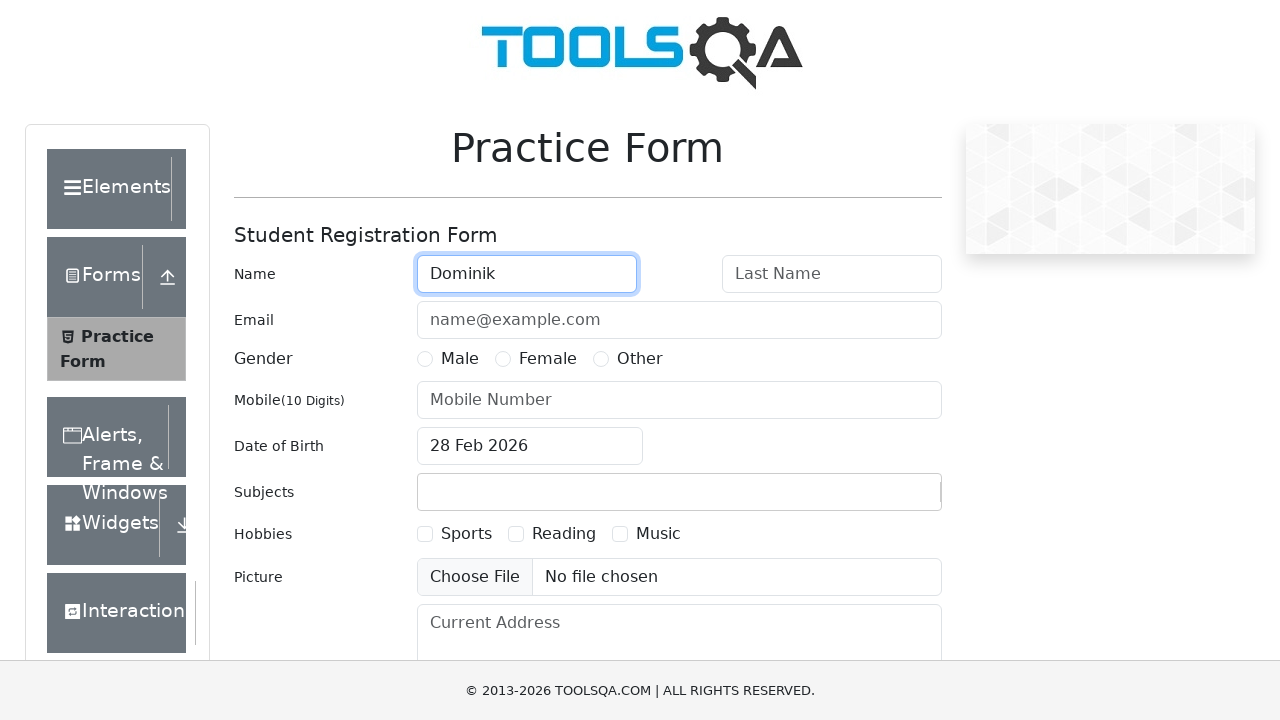

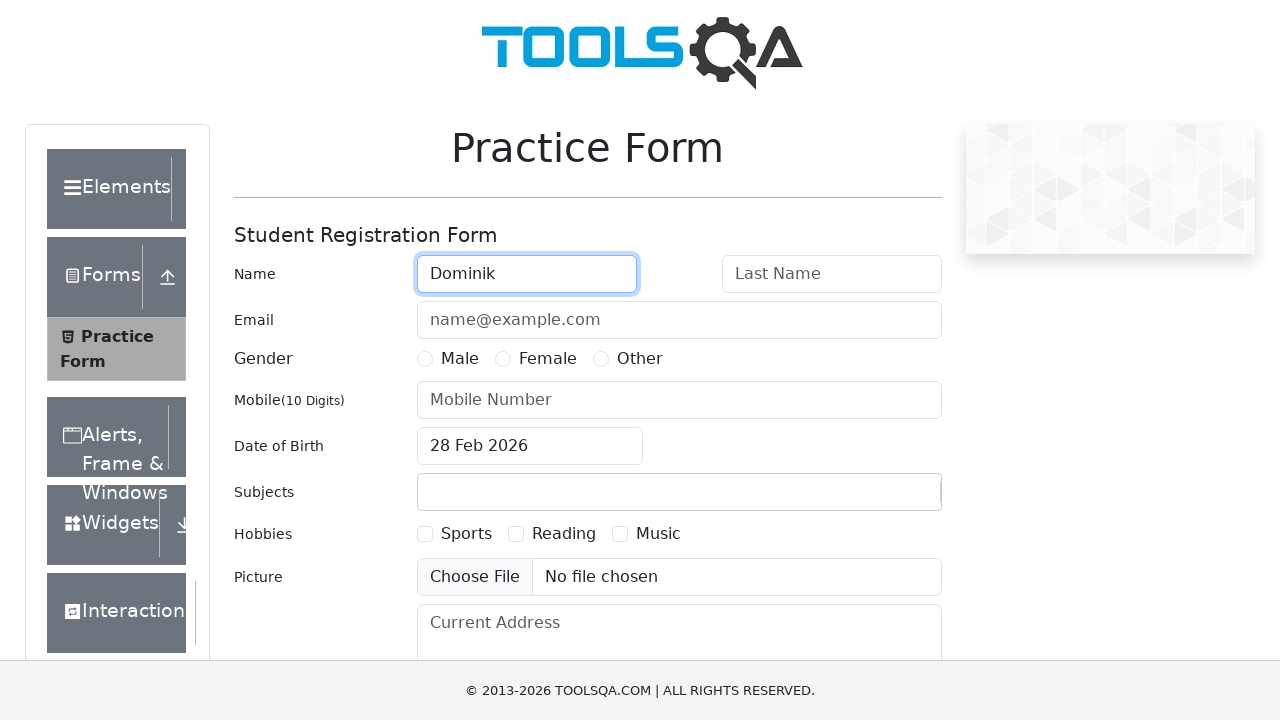